Tests the text box form on DemoQA by clicking on the full name field and entering a name

Starting URL: https://demoqa.com/text-box

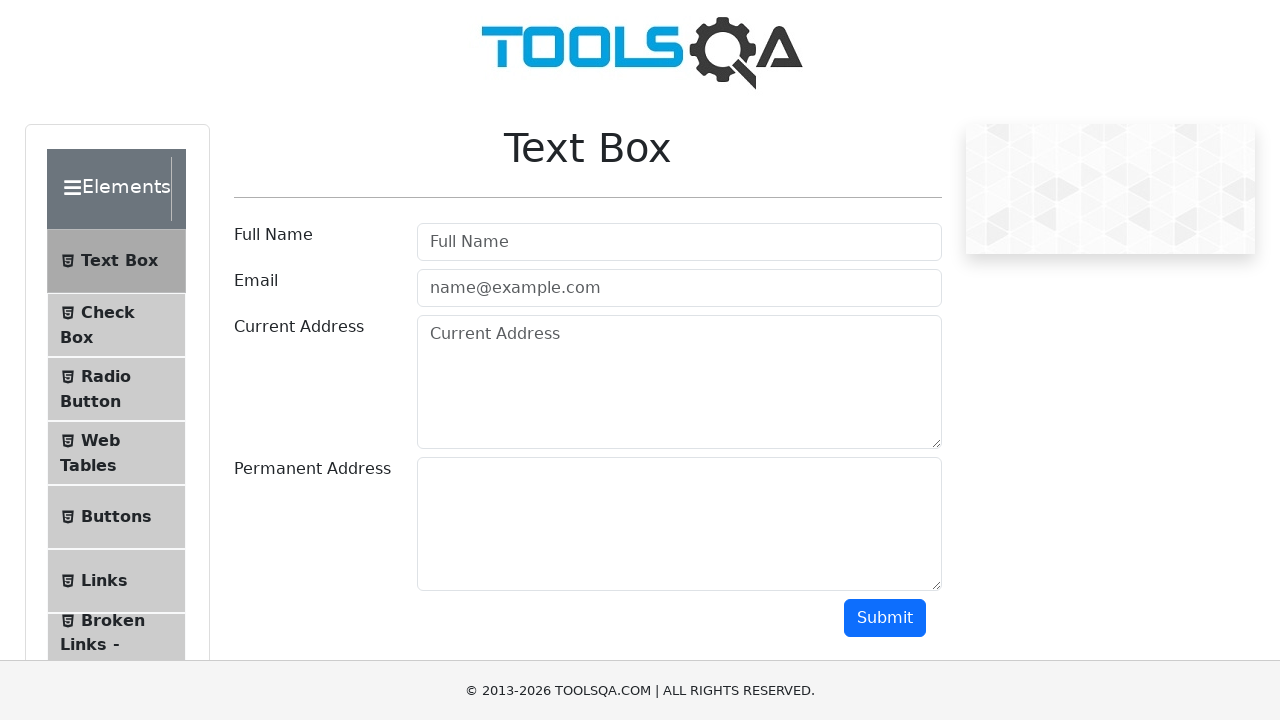

Navigated to DemoQA text box form page
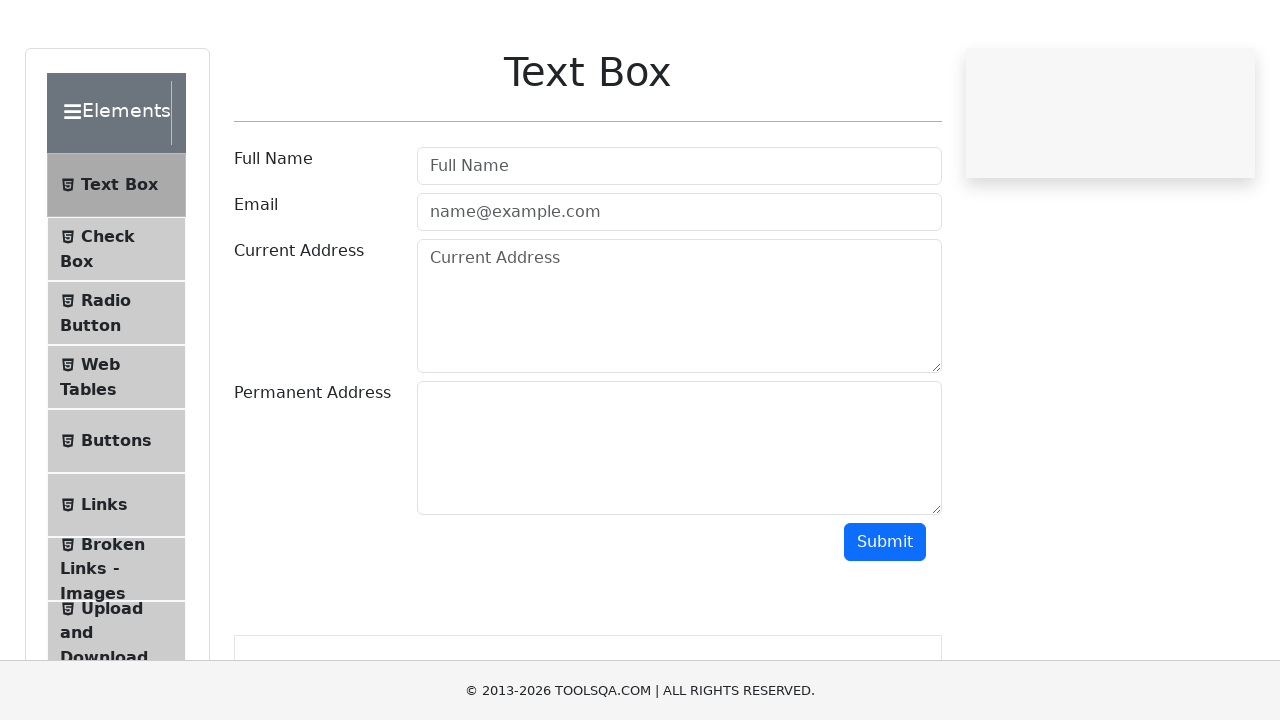

Clicked on the full name input field at (679, 242) on #userName
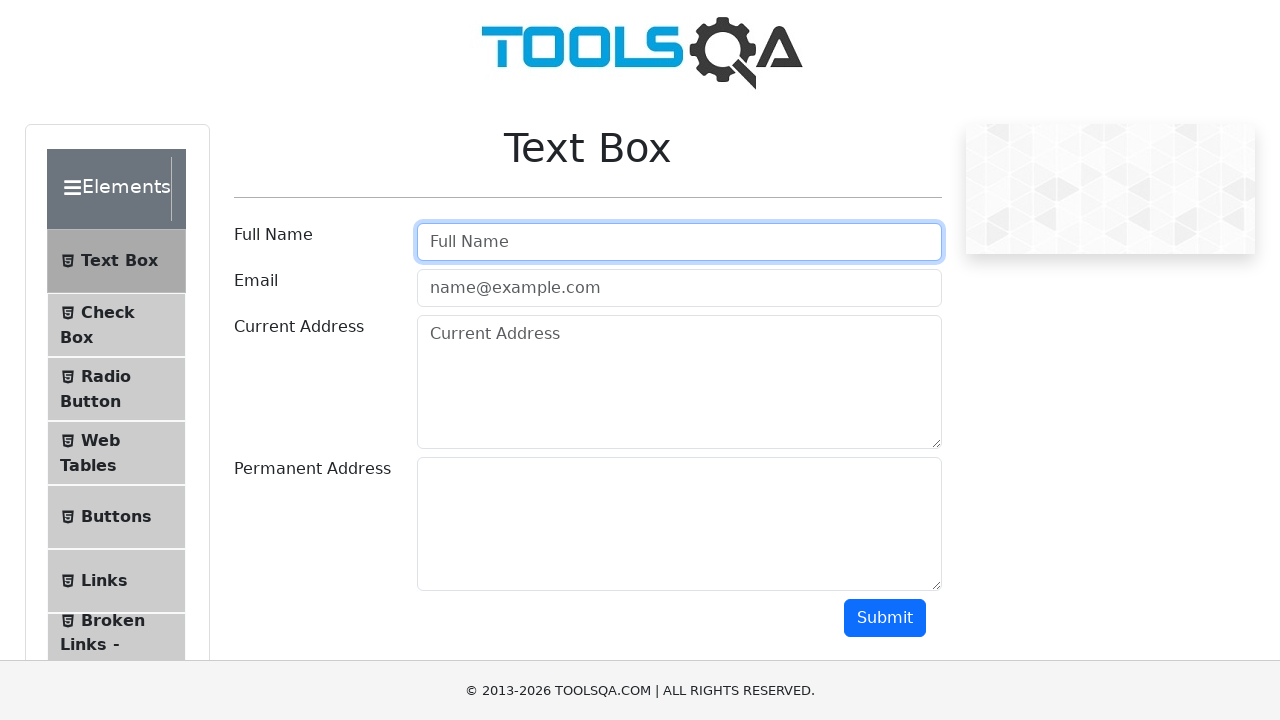

Entered 'Magsud' into the full name field on #userName
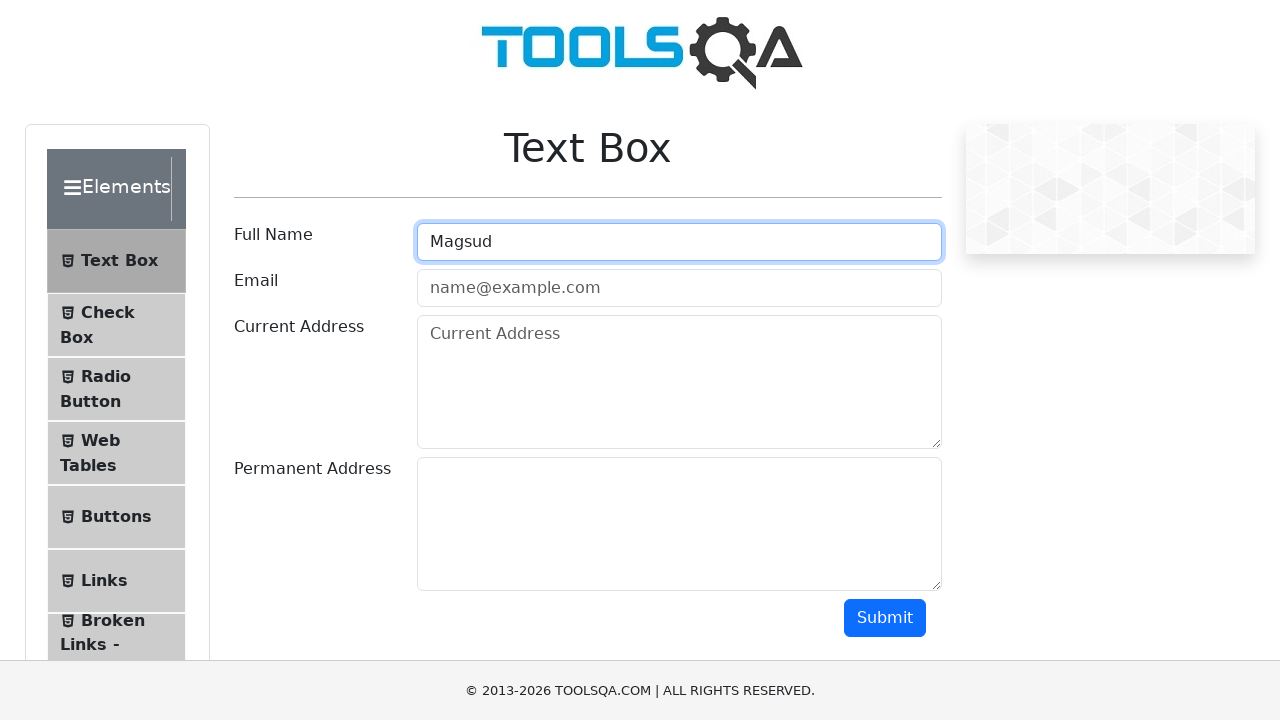

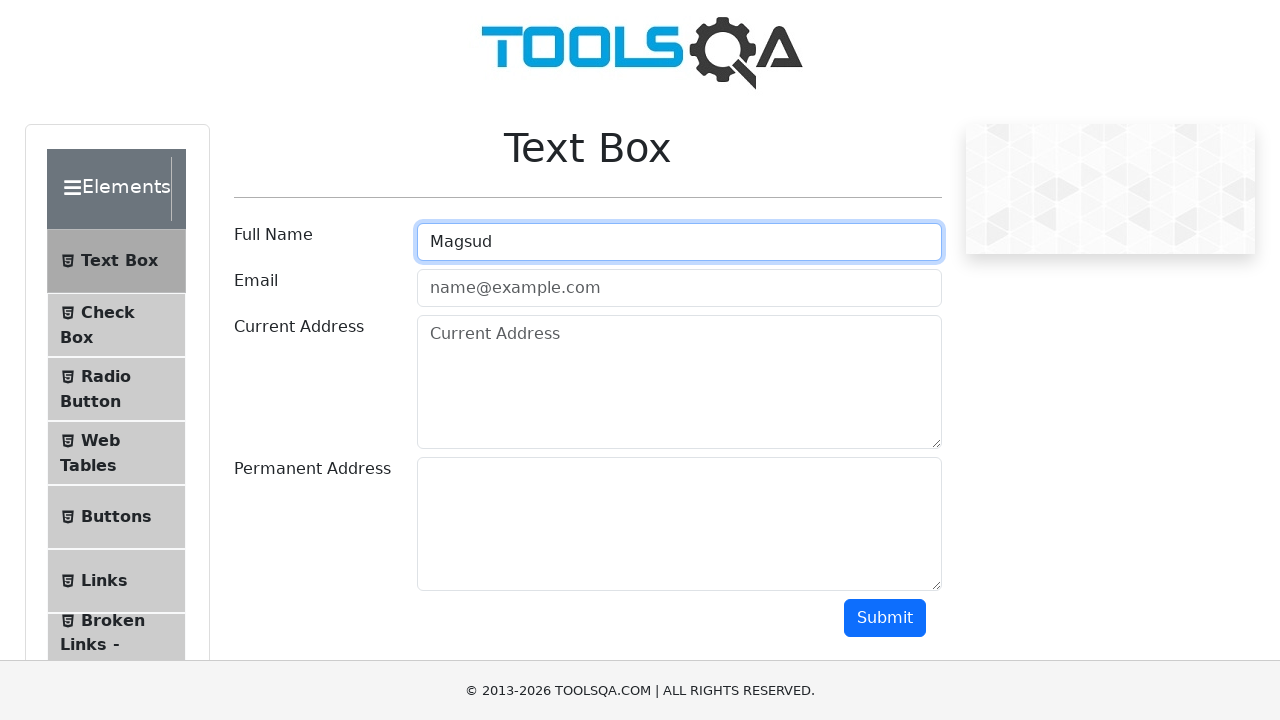